Tests the domain availability search functionality on registro.br by entering domain names into the search field and verifying that results are displayed

Starting URL: https://registro.br/

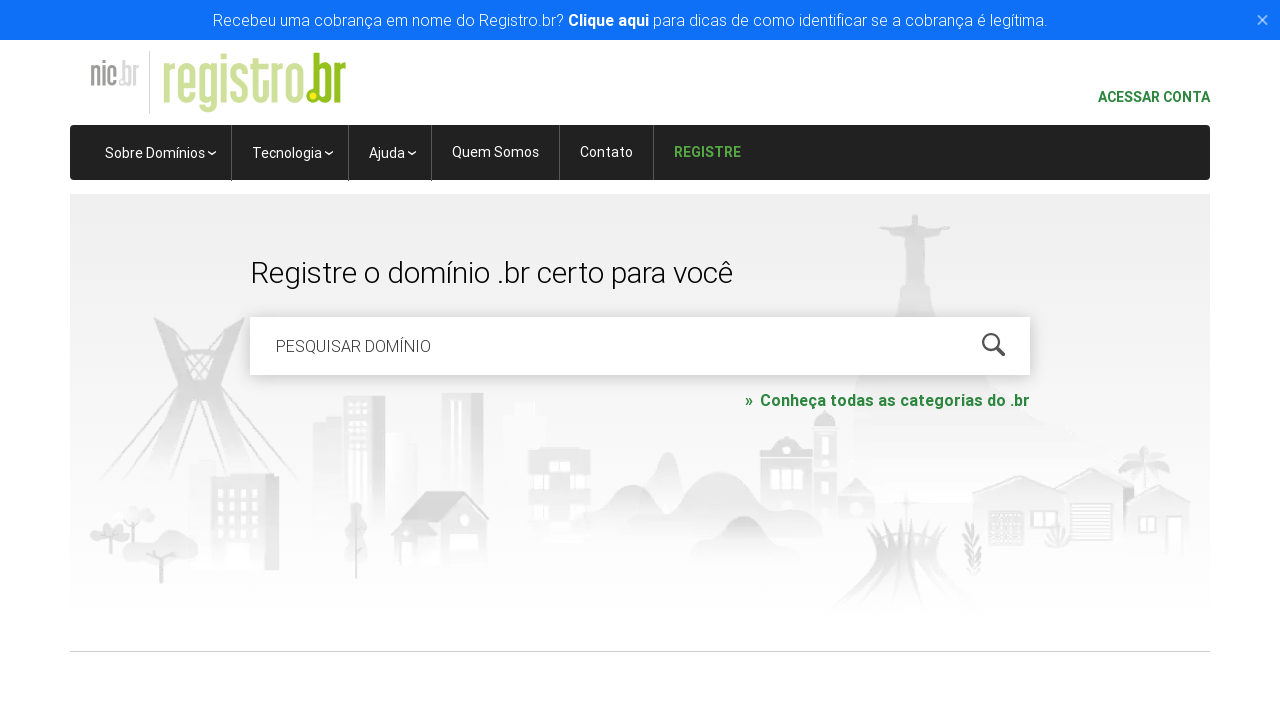

Cleared the domain search field on #is-avail-field
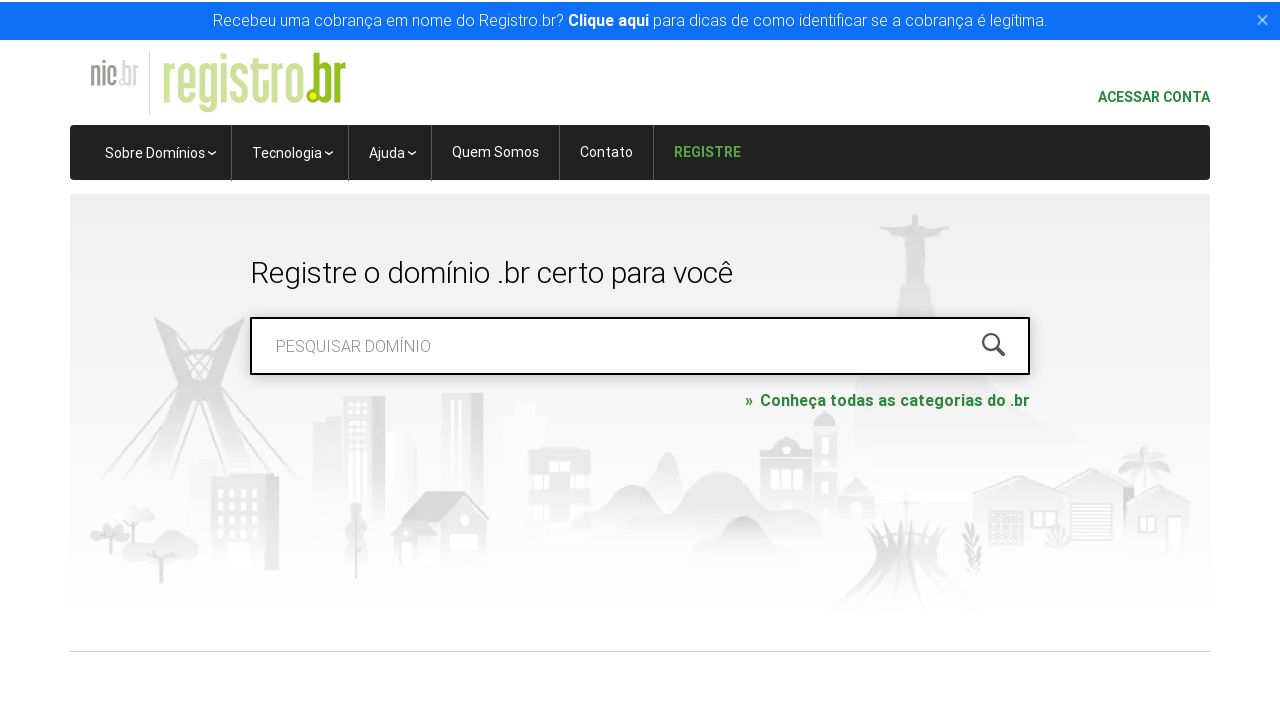

Entered domain 'roboscompython.com.br' into search field on #is-avail-field
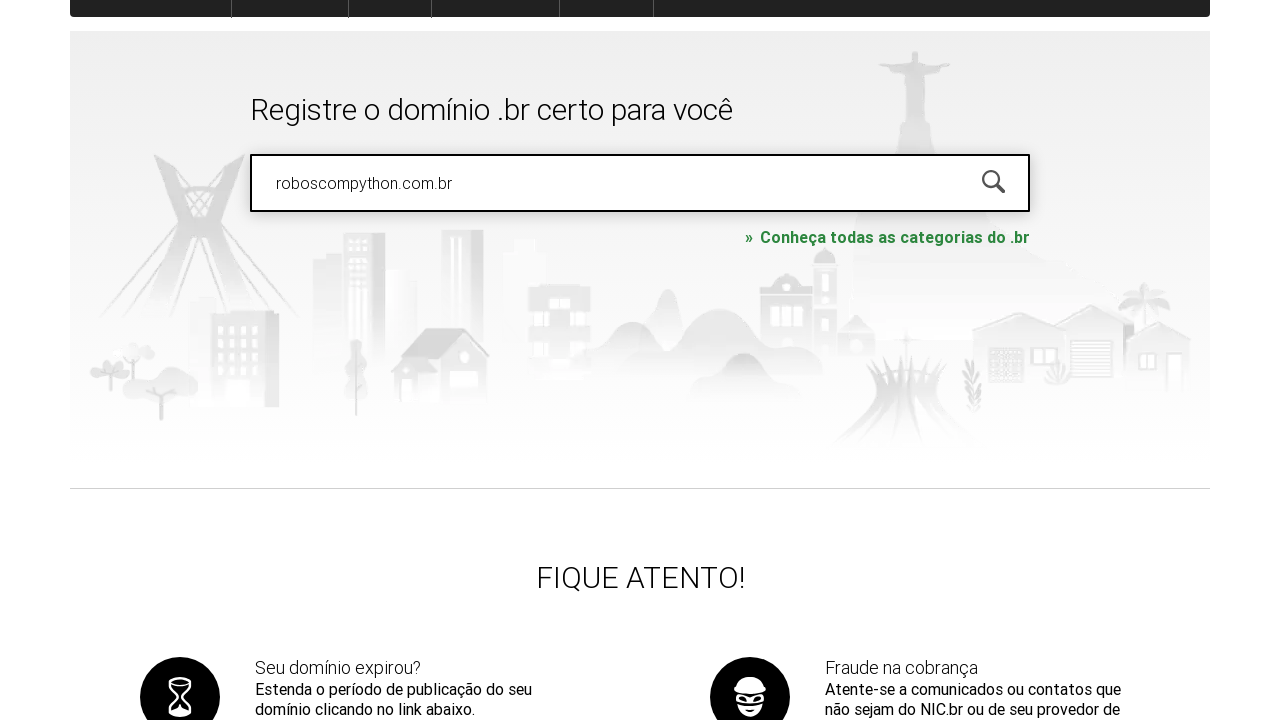

Pressed Enter to search for domain 'roboscompython.com.br' on #is-avail-field
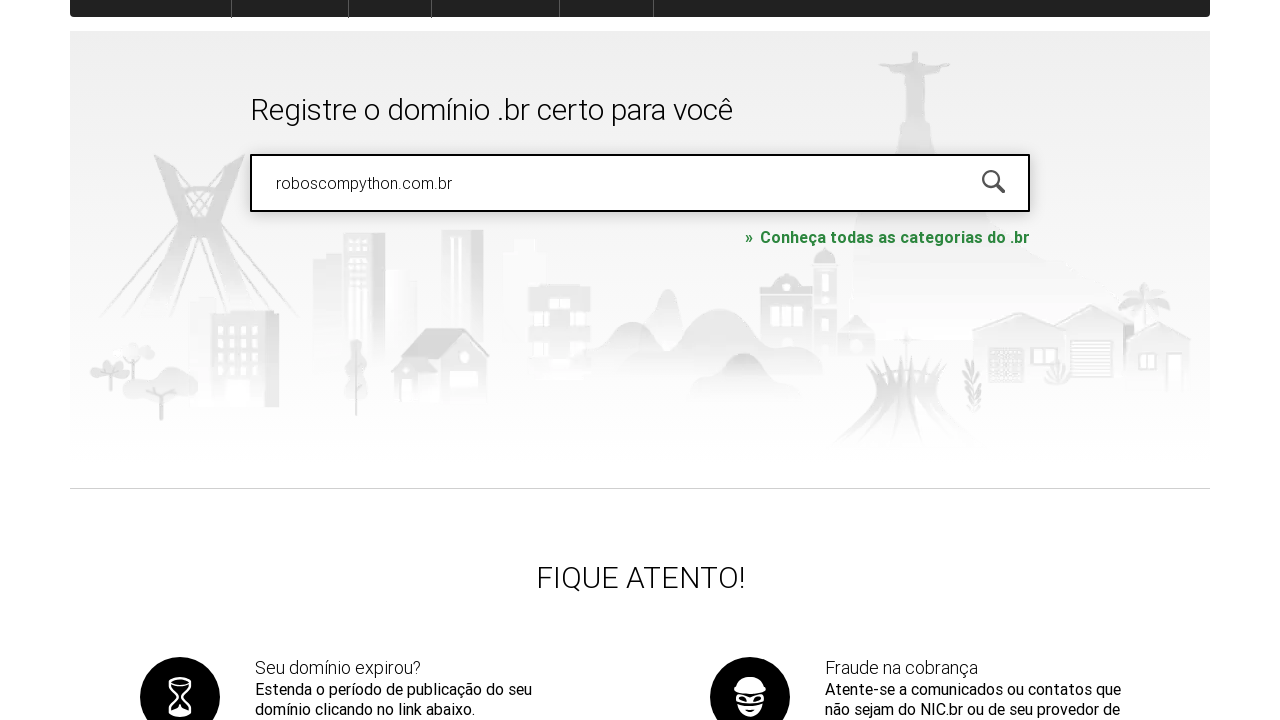

Waited for search results to display
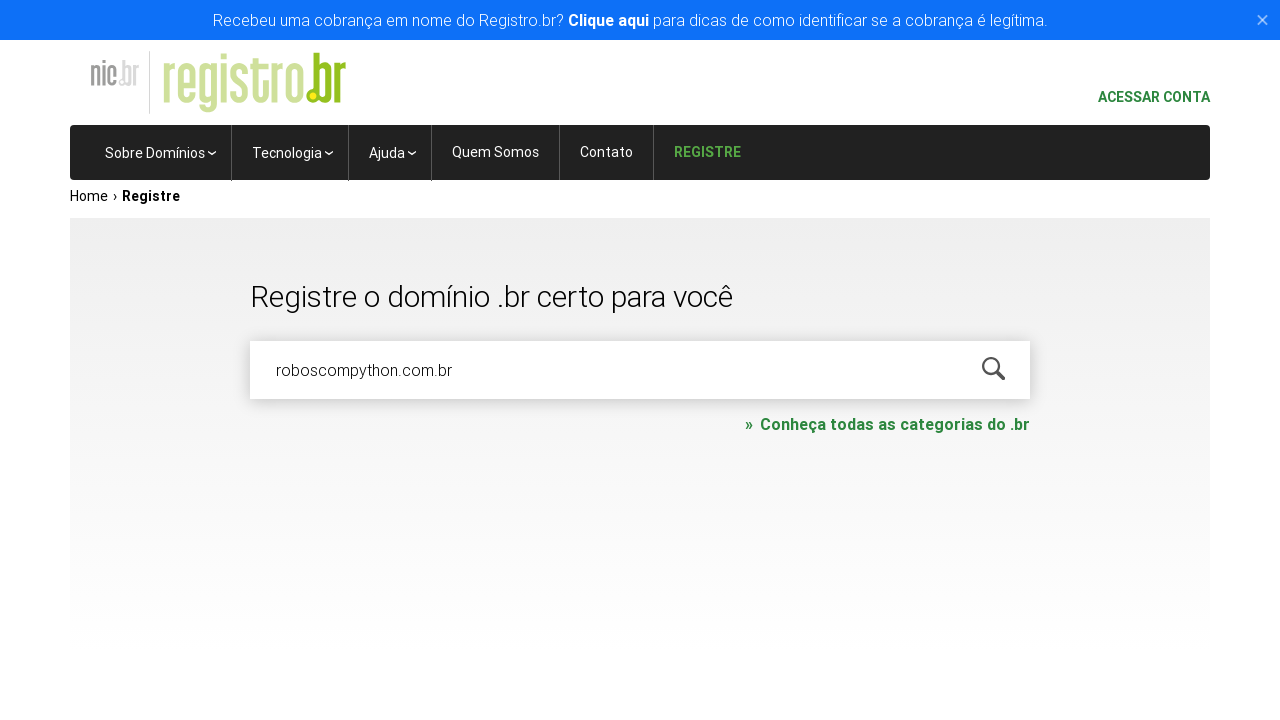

Waited 1000ms for page to fully render results
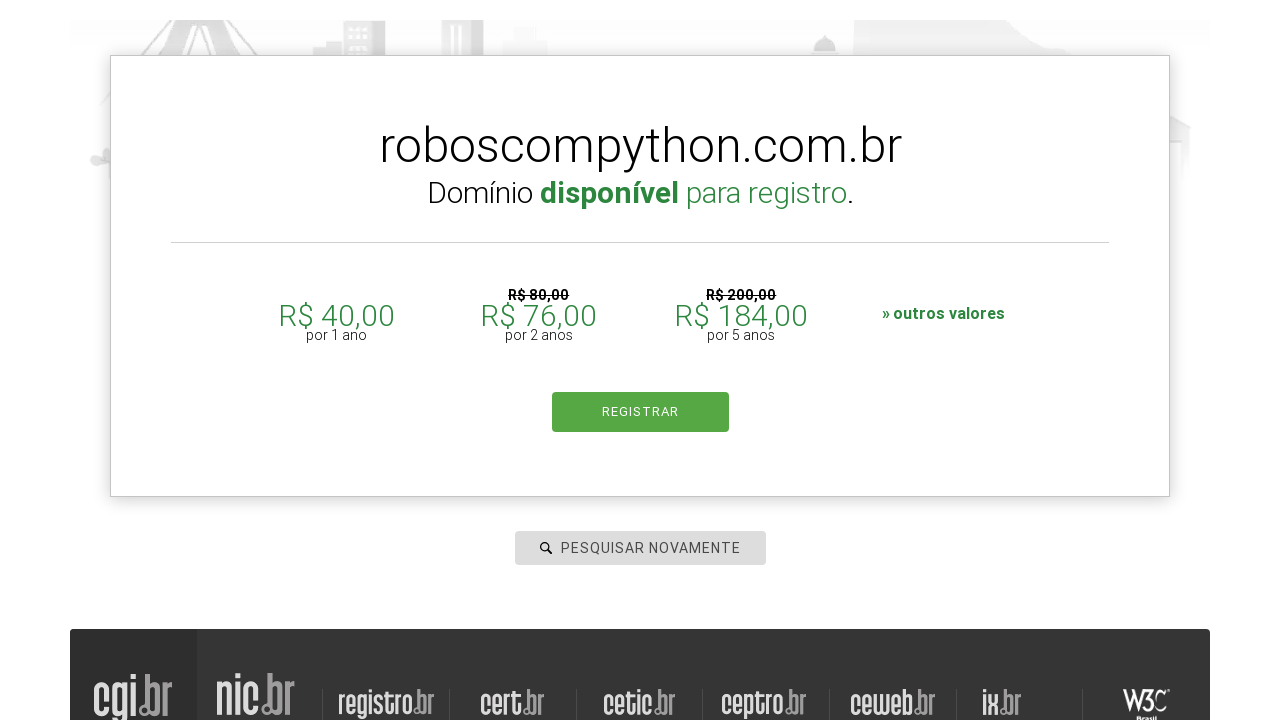

Cleared the domain search field on #is-avail-field
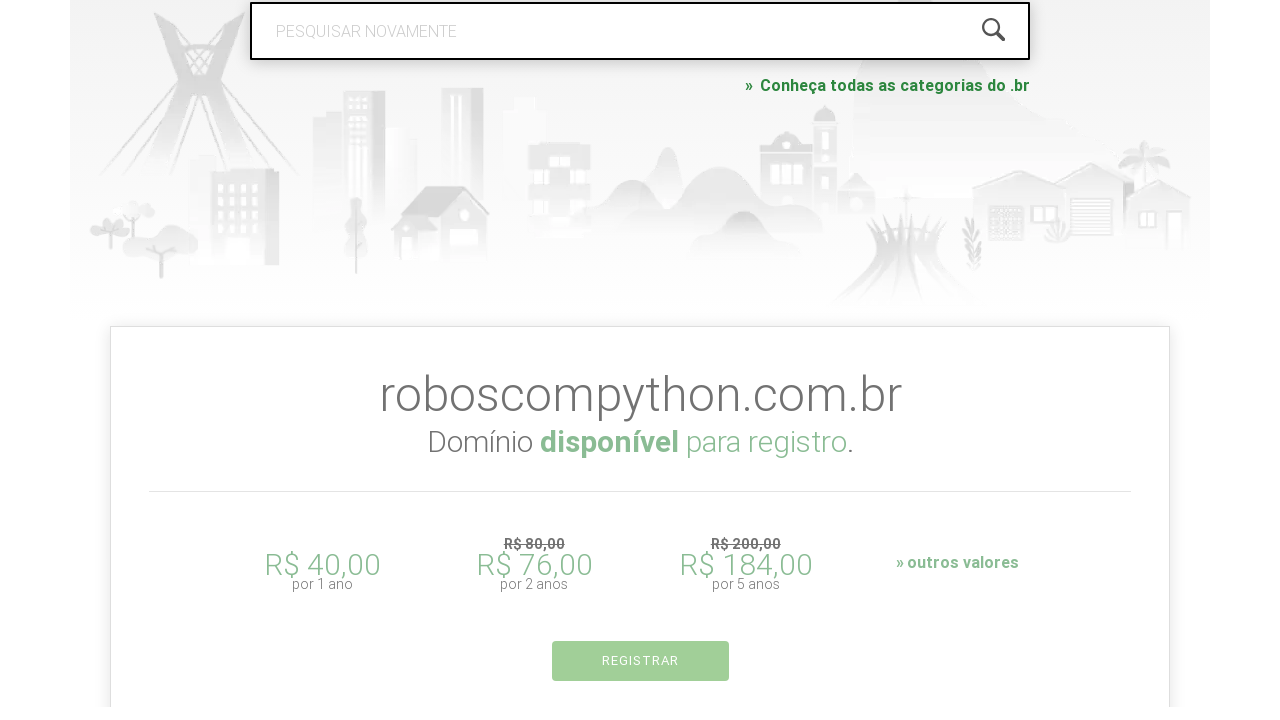

Entered domain 'udemy.com' into search field on #is-avail-field
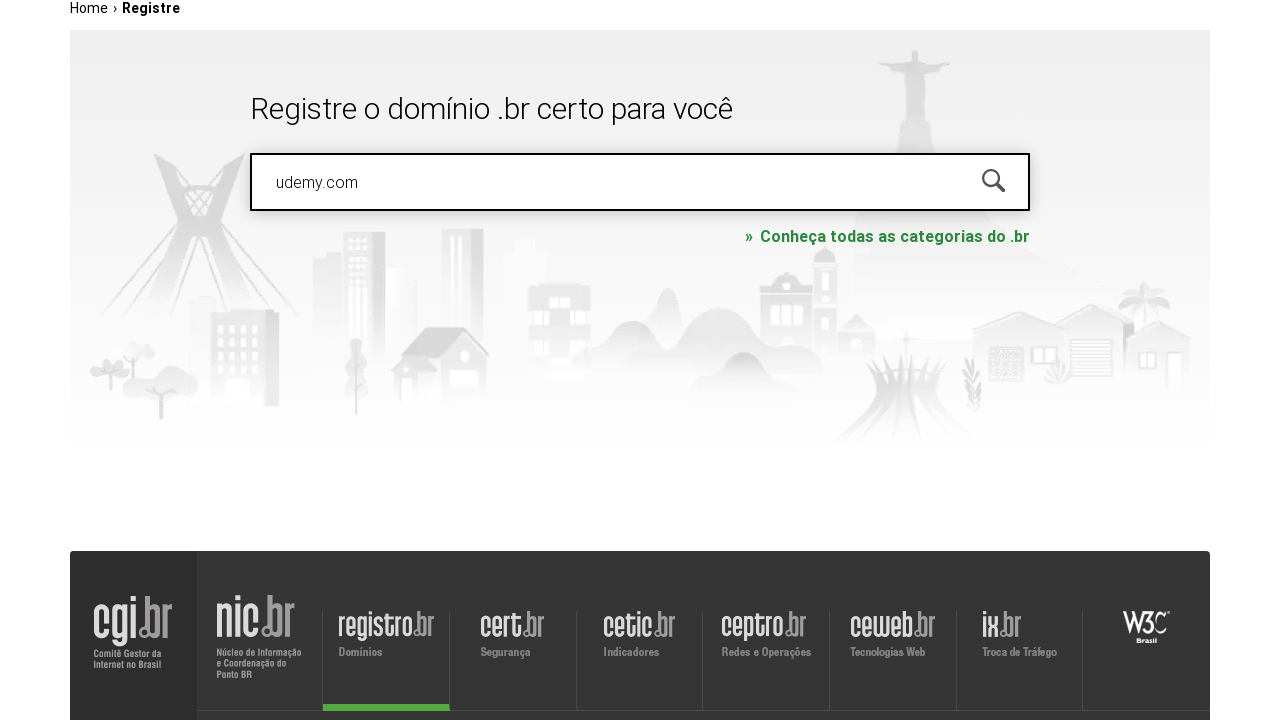

Pressed Enter to search for domain 'udemy.com' on #is-avail-field
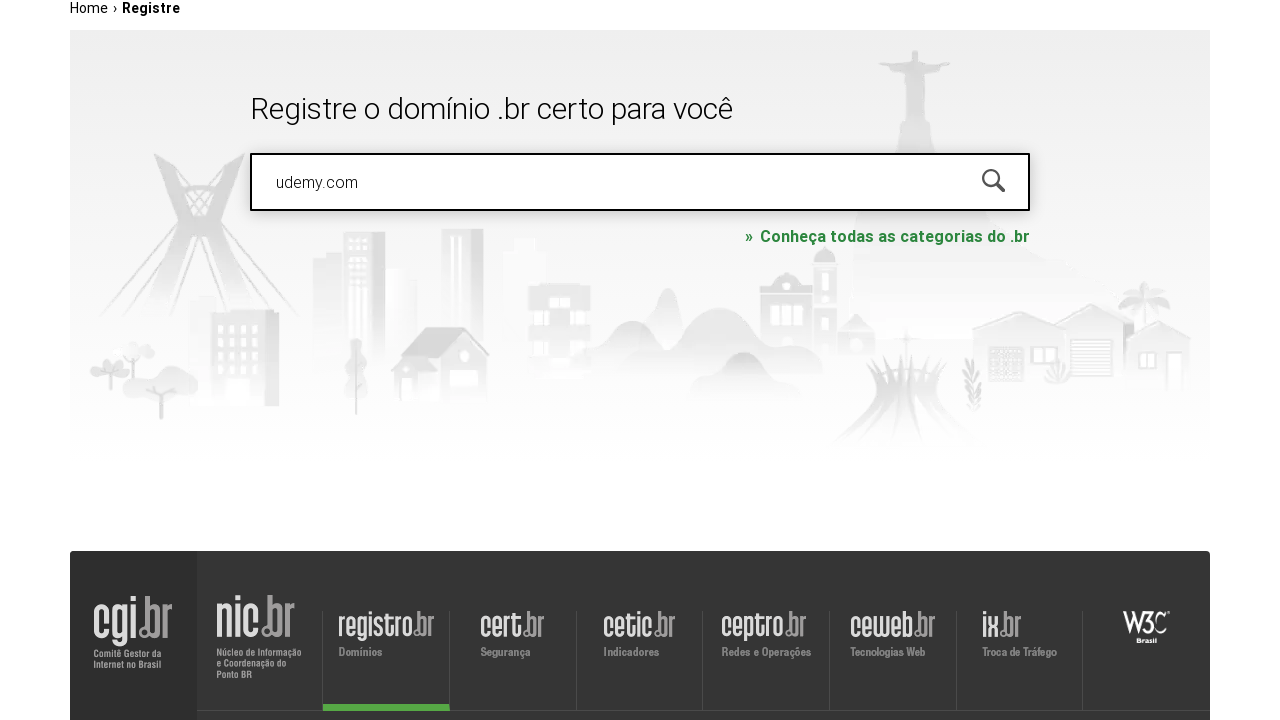

Waited for search results to display
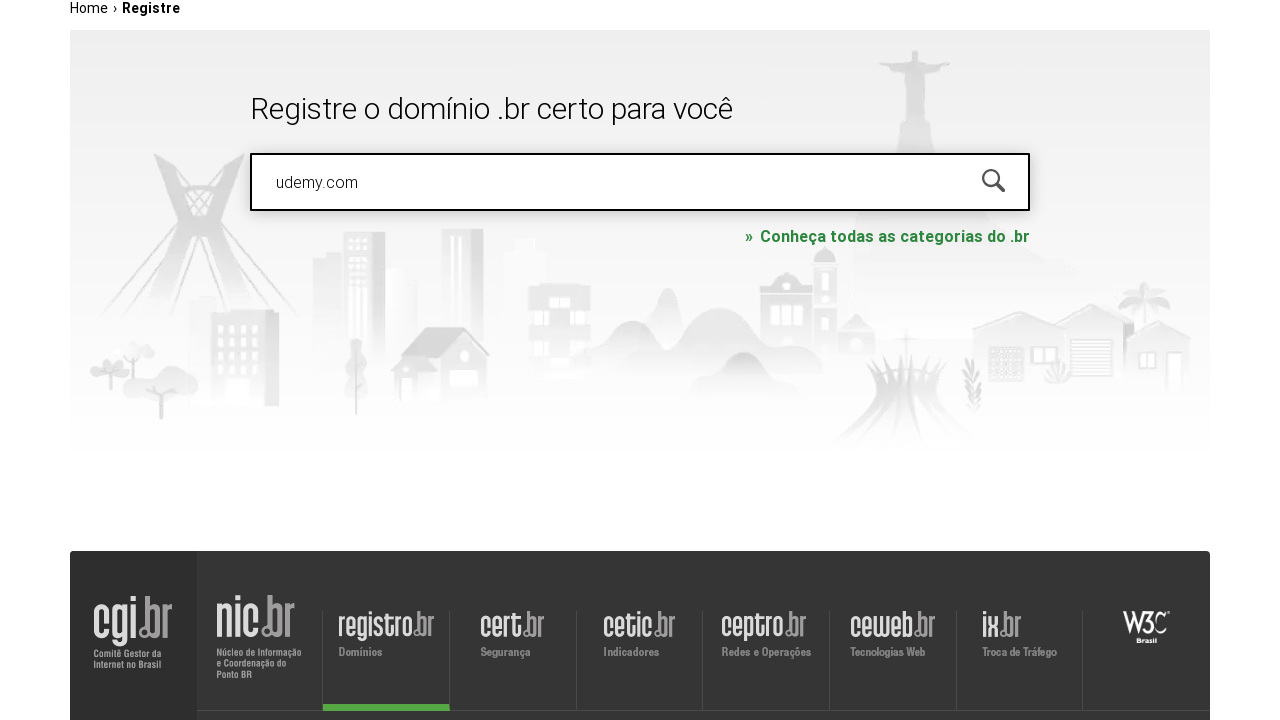

Waited 1000ms for page to fully render results
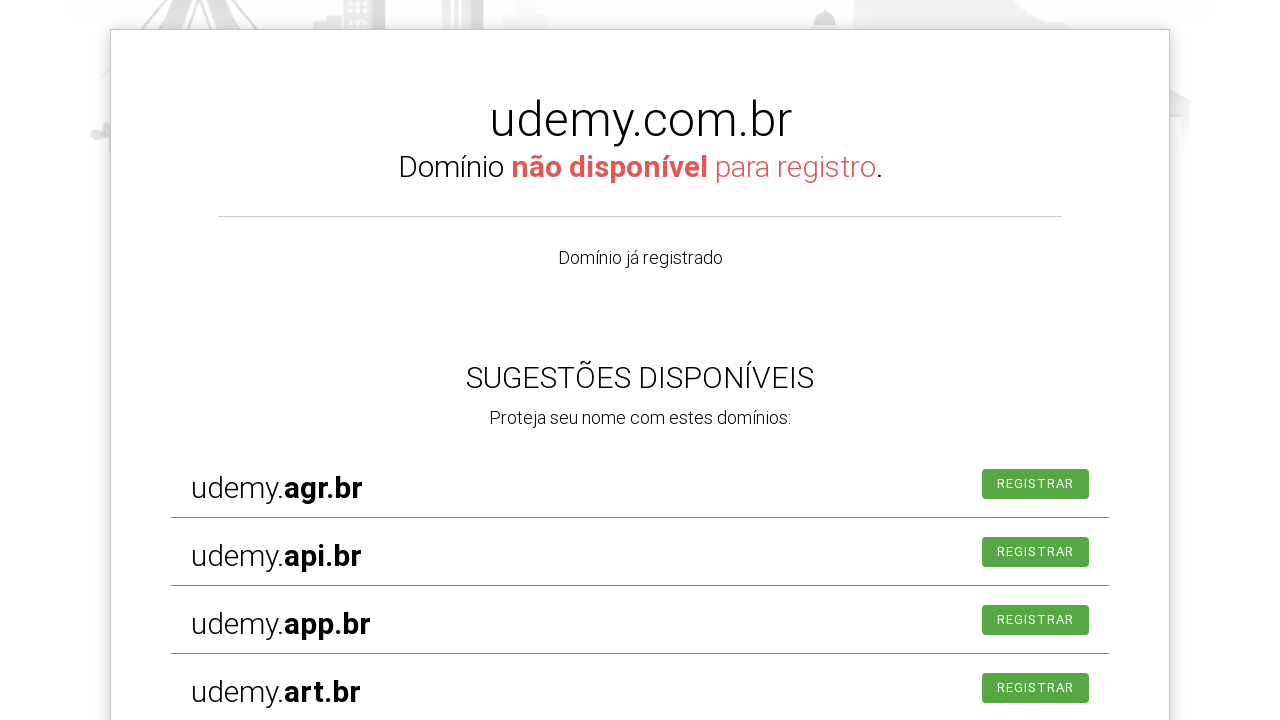

Cleared the domain search field on #is-avail-field
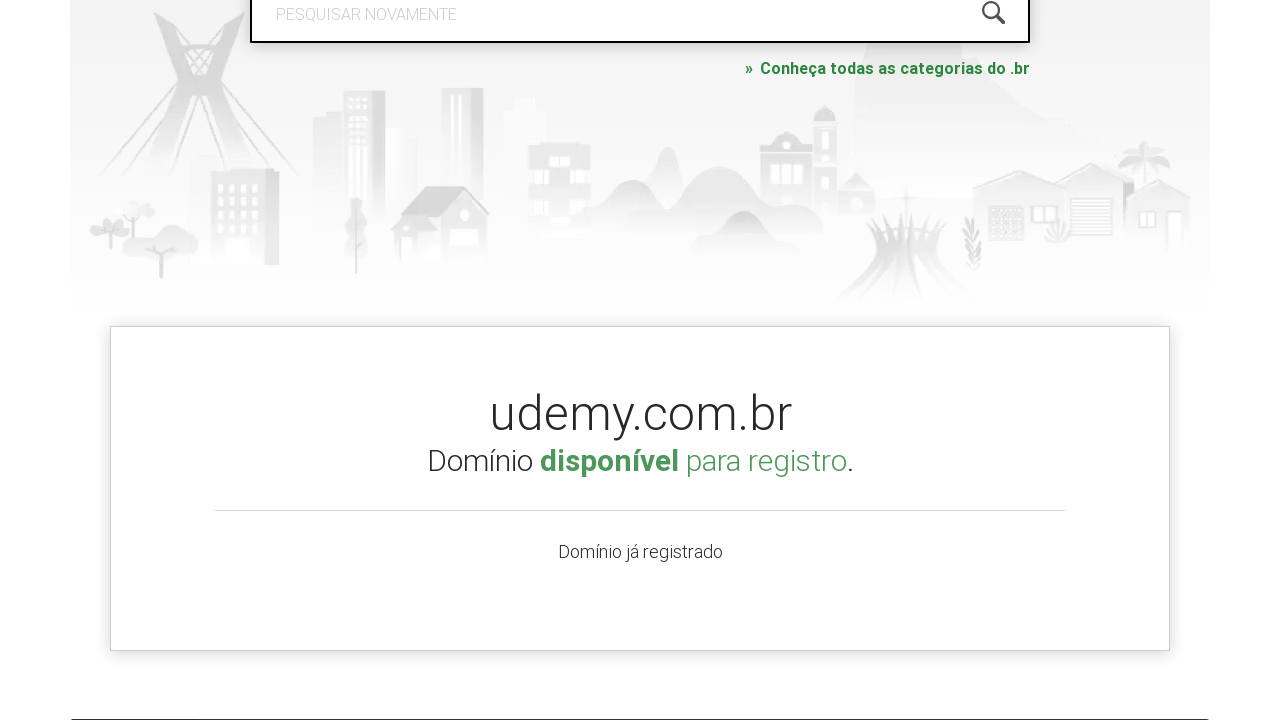

Entered domain 'google.com' into search field on #is-avail-field
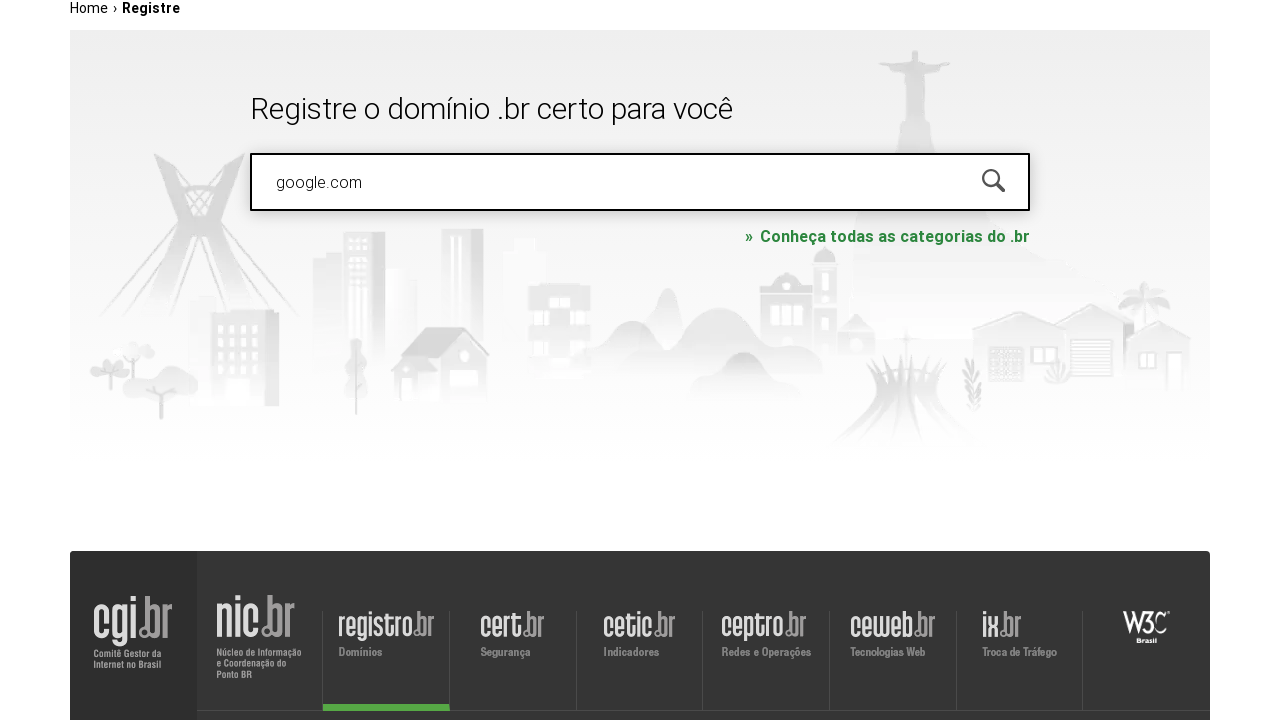

Pressed Enter to search for domain 'google.com' on #is-avail-field
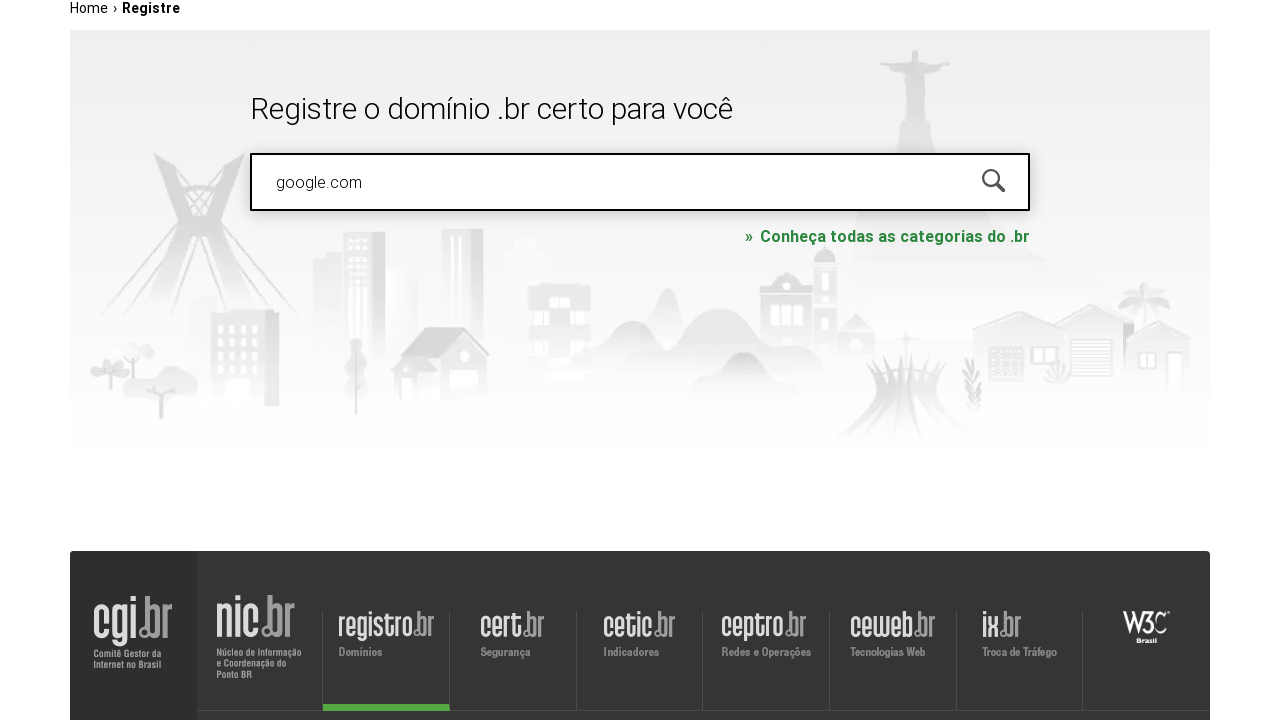

Waited for search results to display
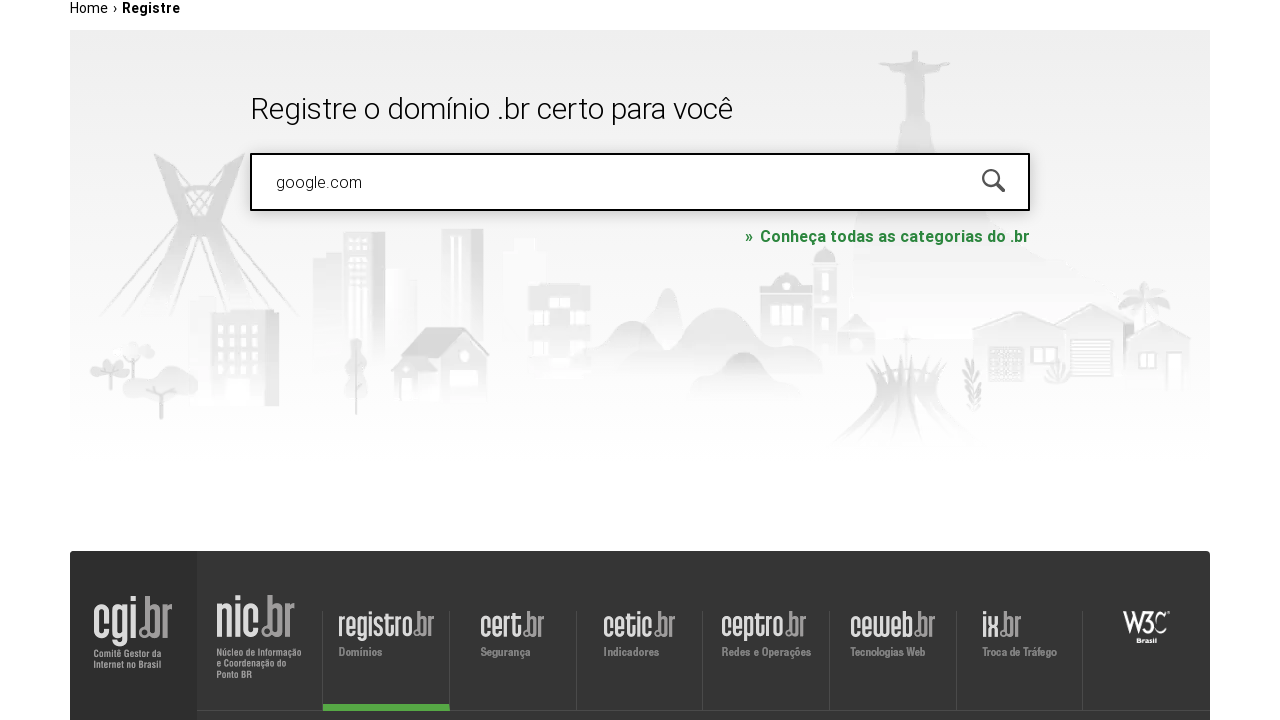

Waited 1000ms for page to fully render results
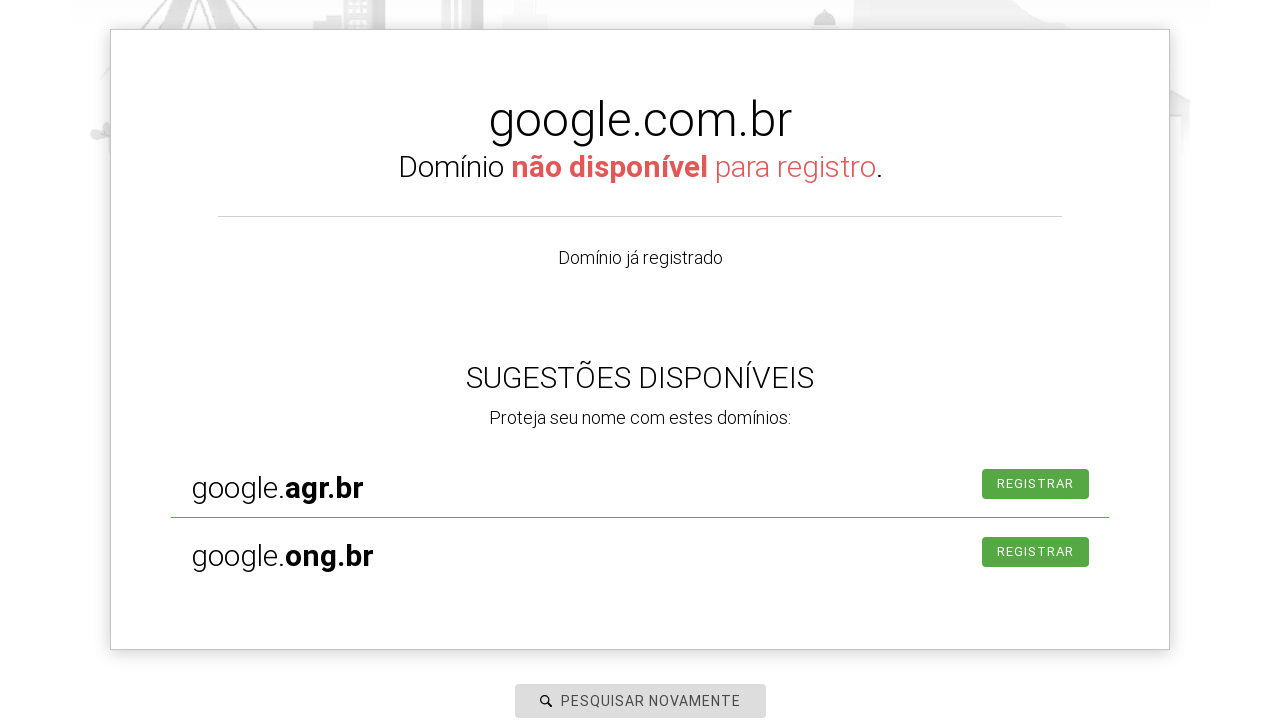

Cleared the domain search field on #is-avail-field
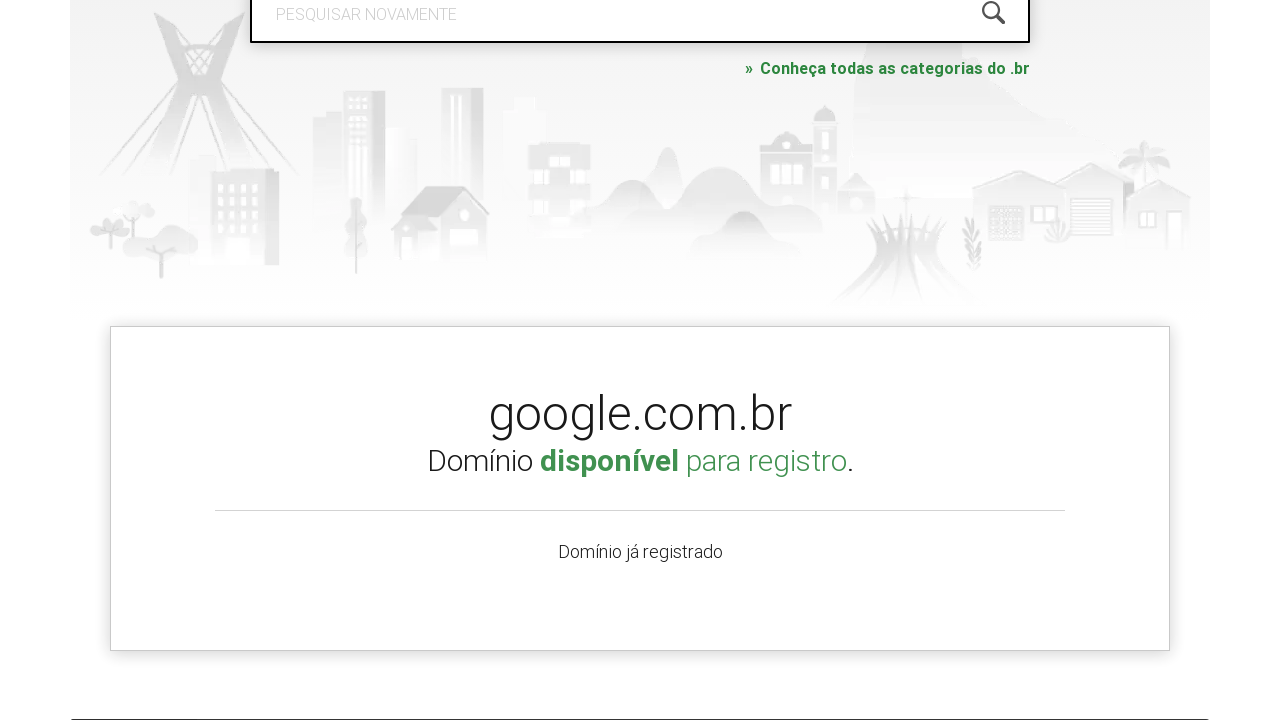

Entered domain 'aleia.com.br' into search field on #is-avail-field
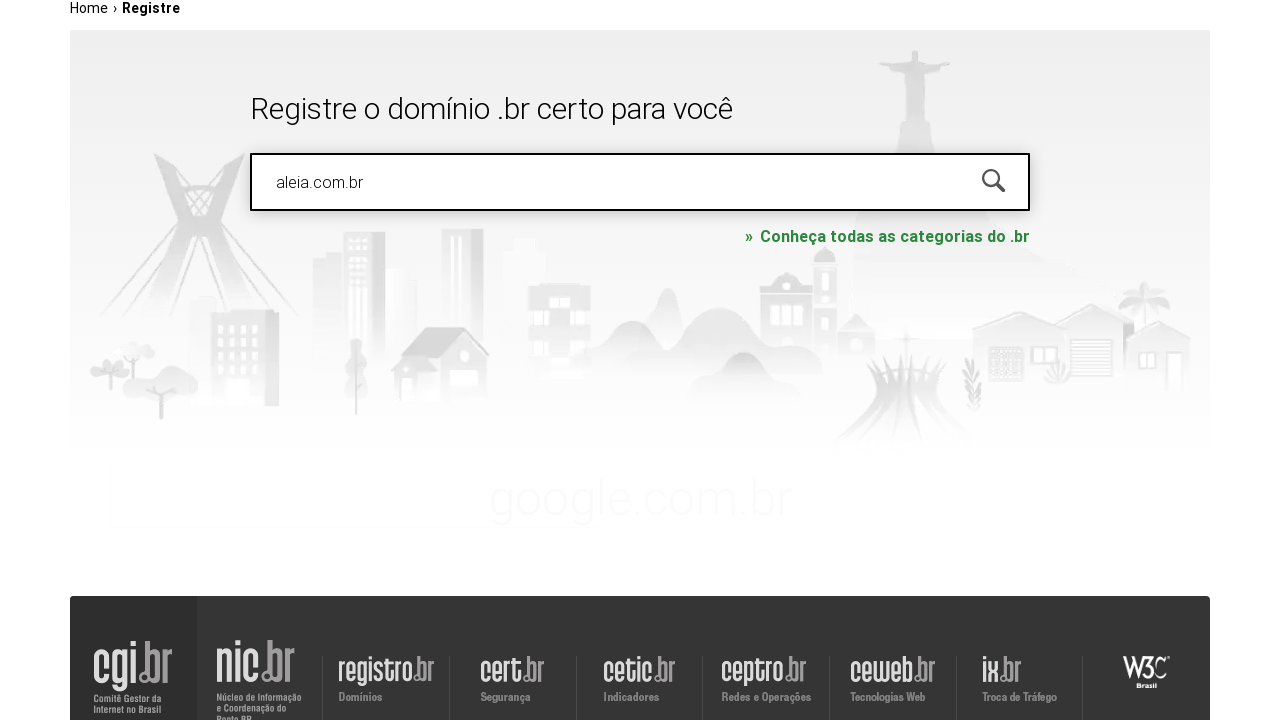

Pressed Enter to search for domain 'aleia.com.br' on #is-avail-field
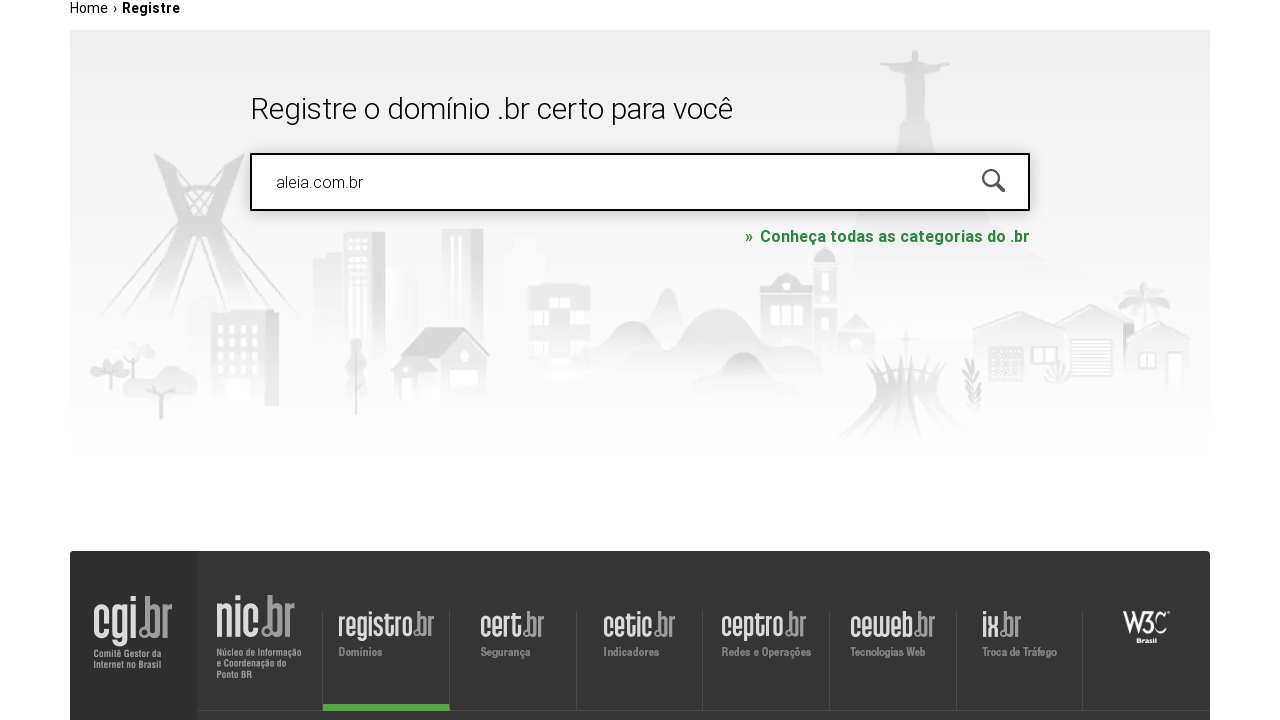

Waited for search results to display
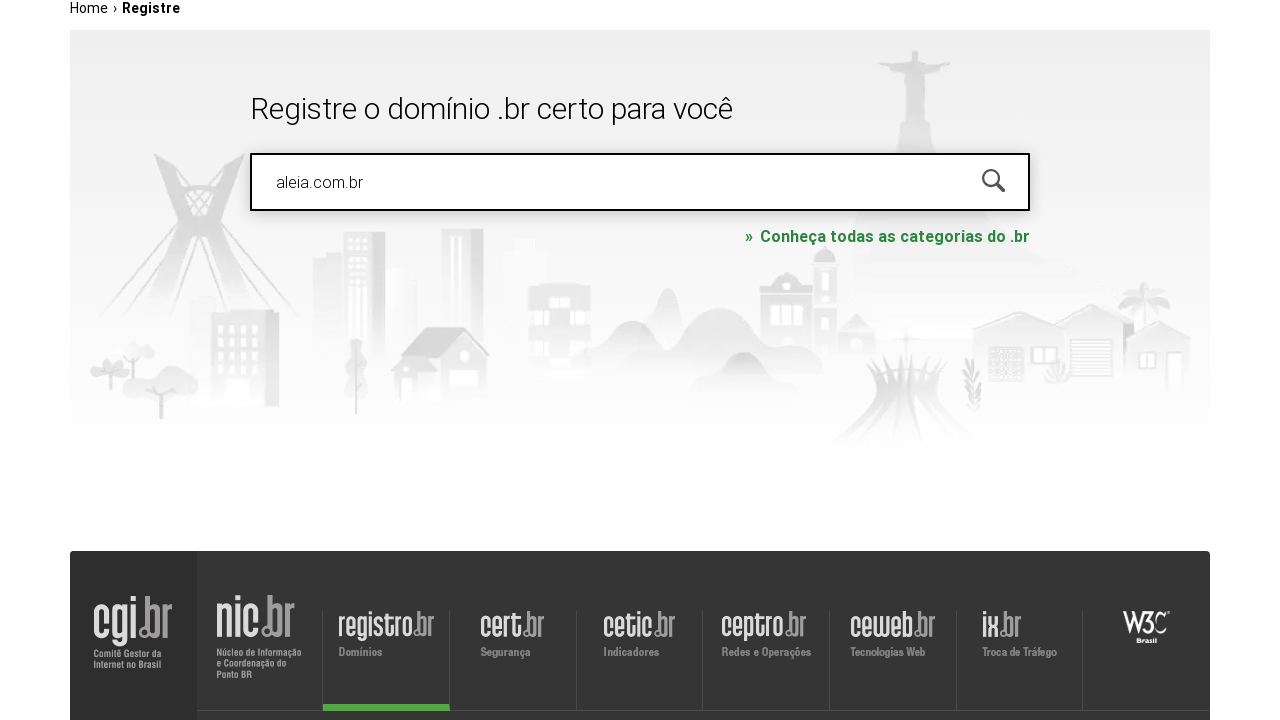

Waited 1000ms for page to fully render results
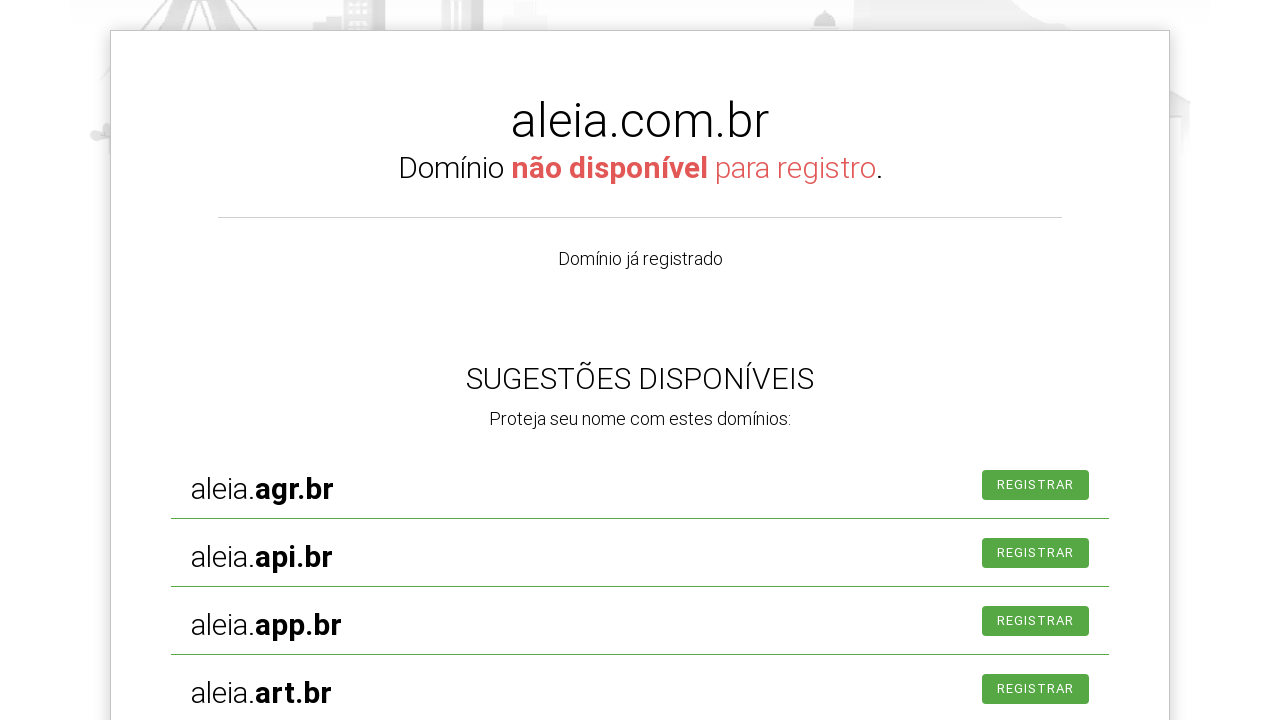

Cleared the domain search field on #is-avail-field
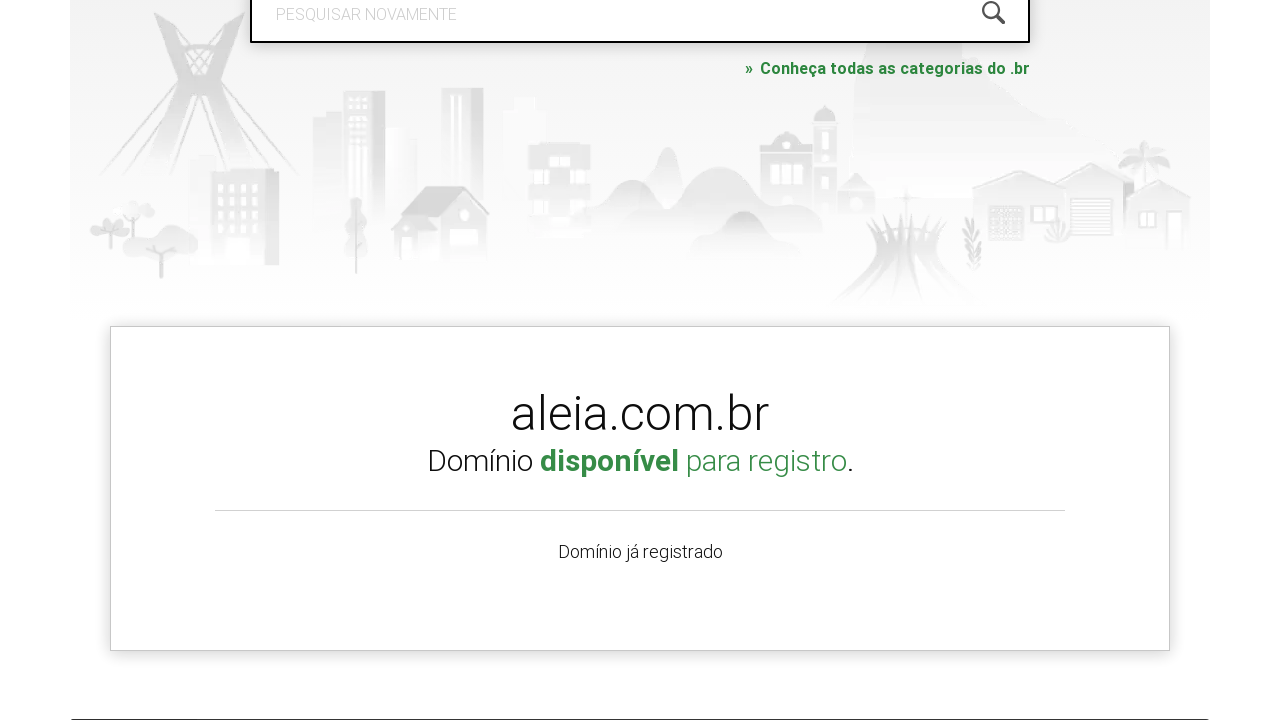

Entered domain 'strauusss.com' into search field on #is-avail-field
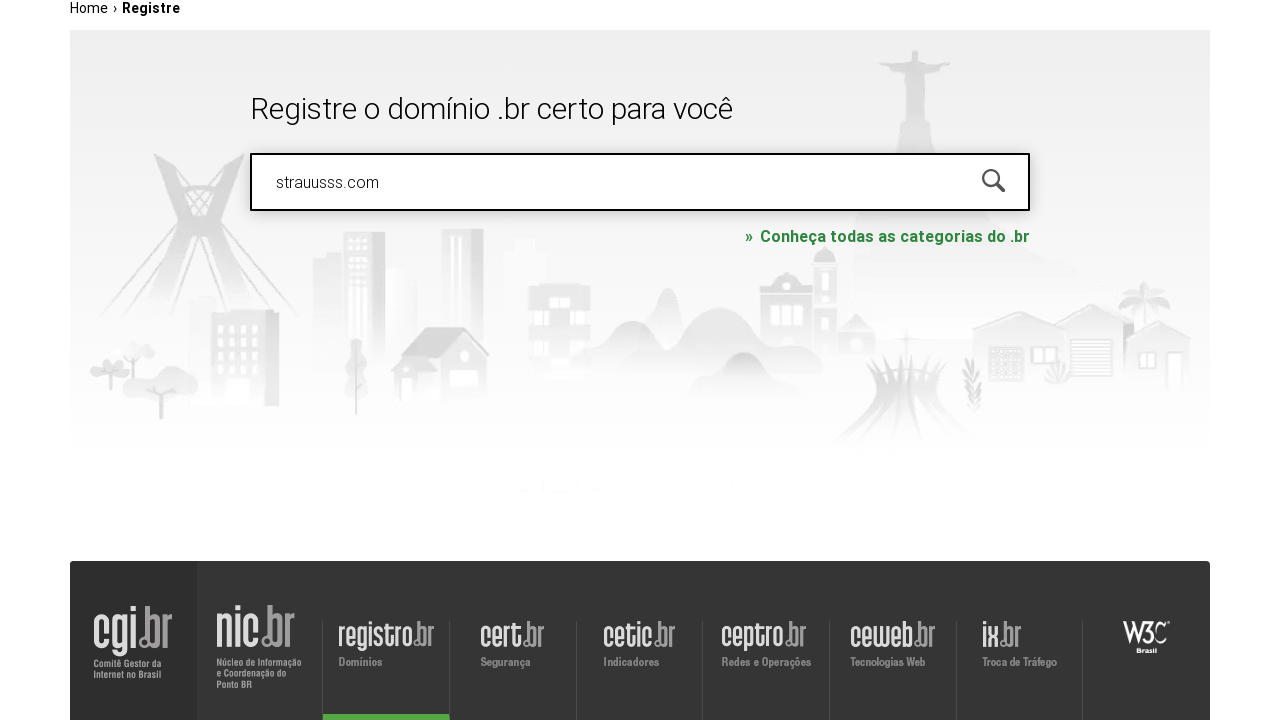

Pressed Enter to search for domain 'strauusss.com' on #is-avail-field
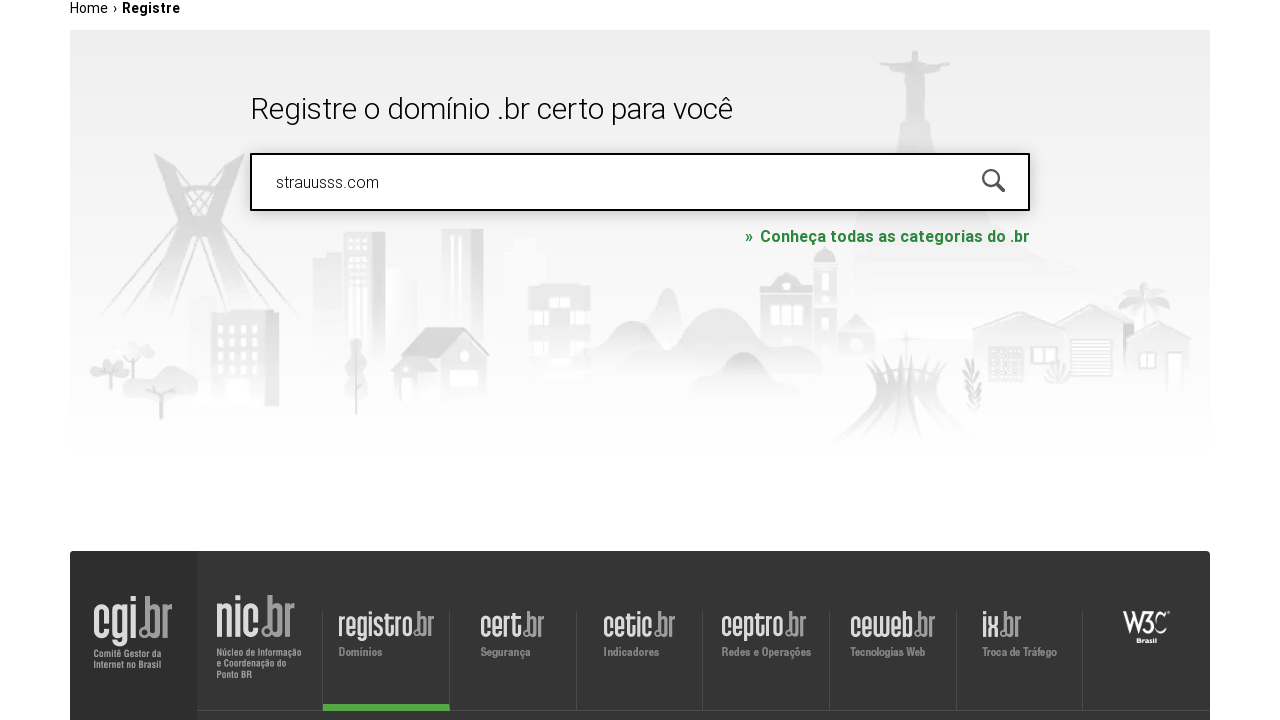

Waited for search results to display
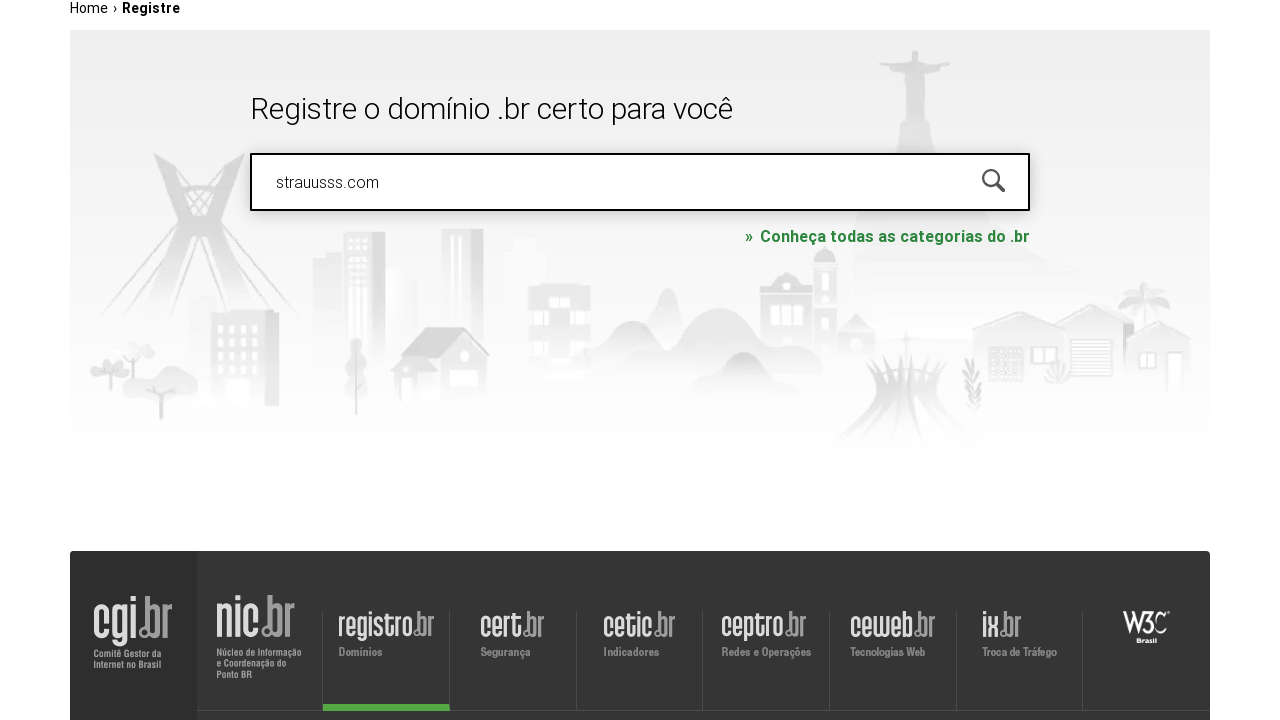

Waited 1000ms for page to fully render results
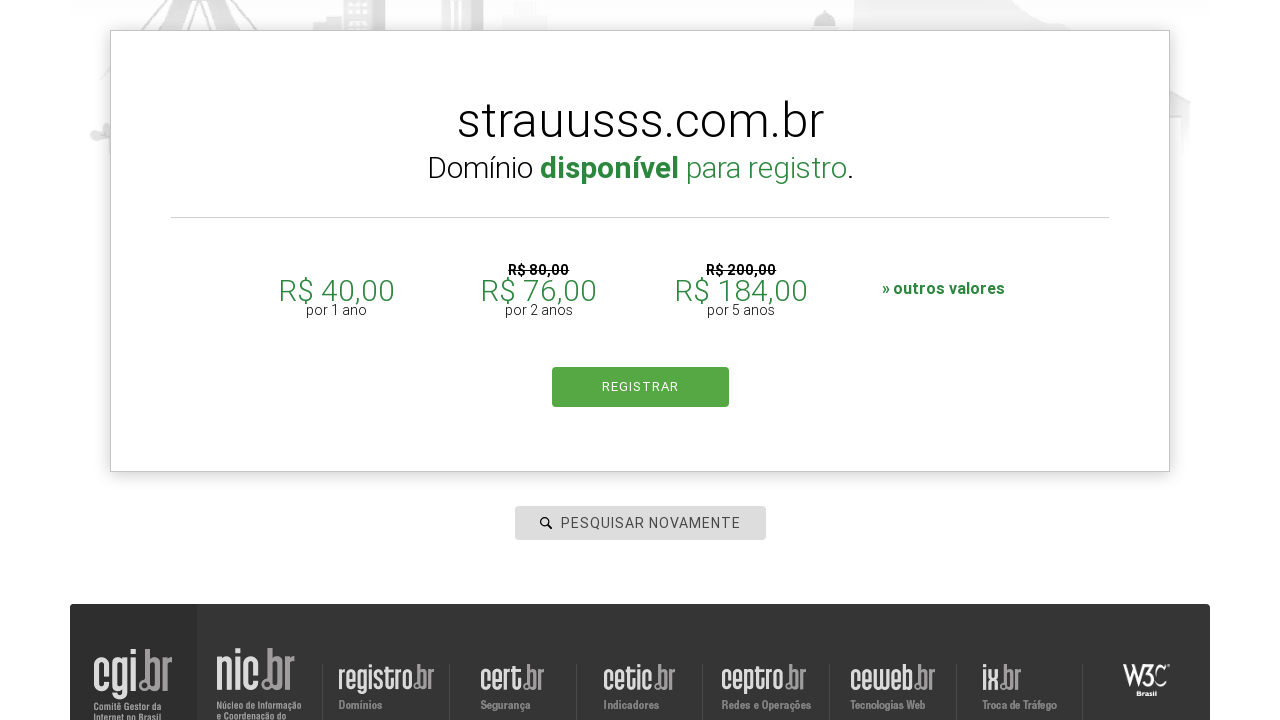

Verified final search results are displayed
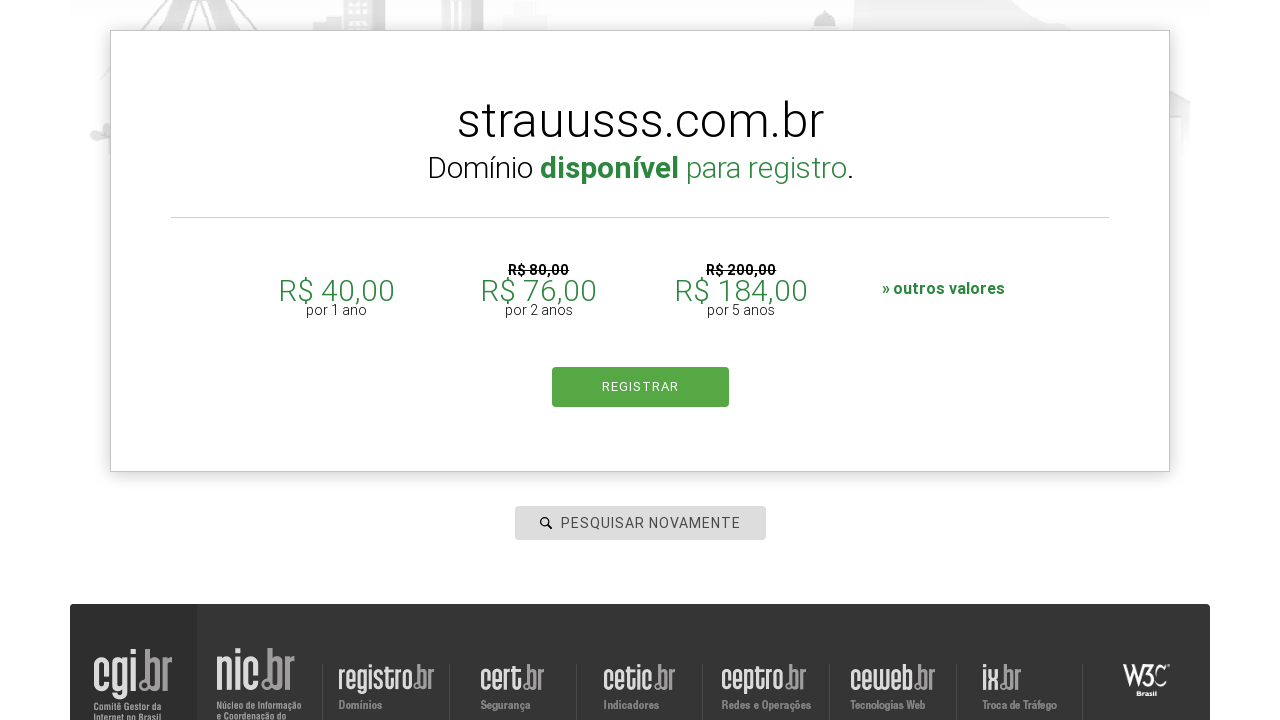

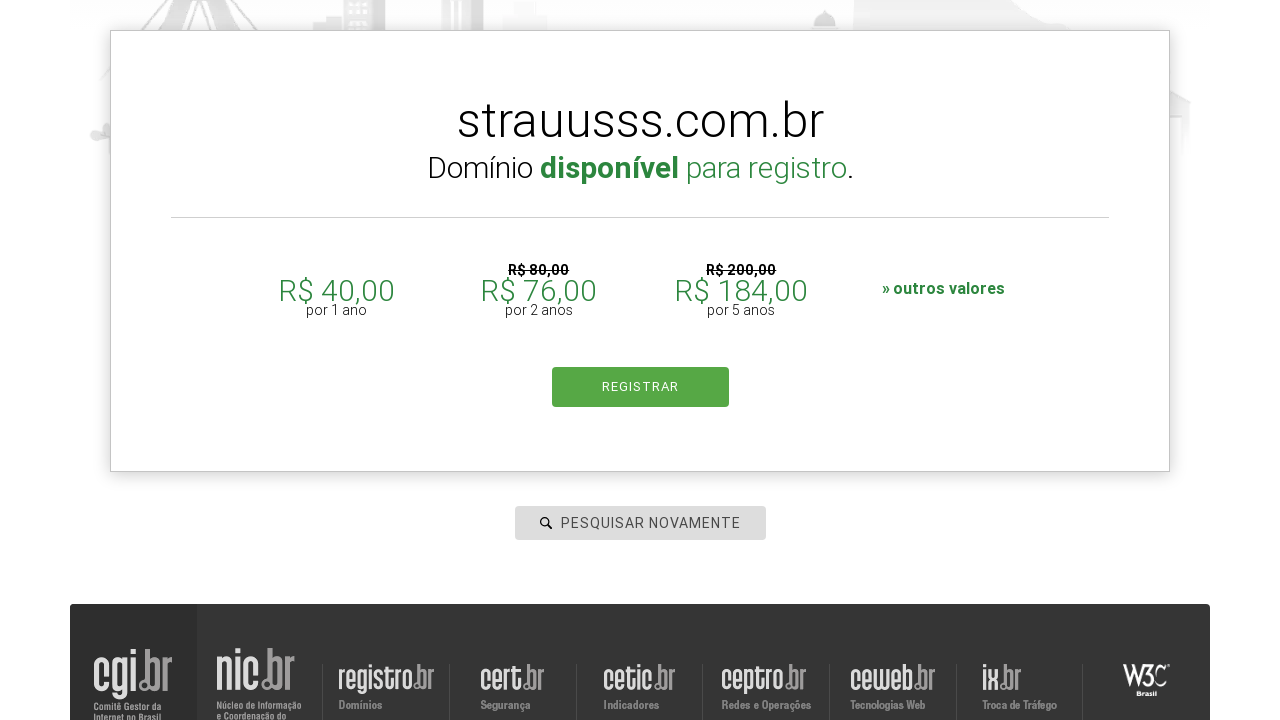